Tests a ticket booking form by filling in a name, selecting a quantity, clicking the buy button, and verifying the booking status message appears

Starting URL: https://jj-jaja.github.io/Ticket/

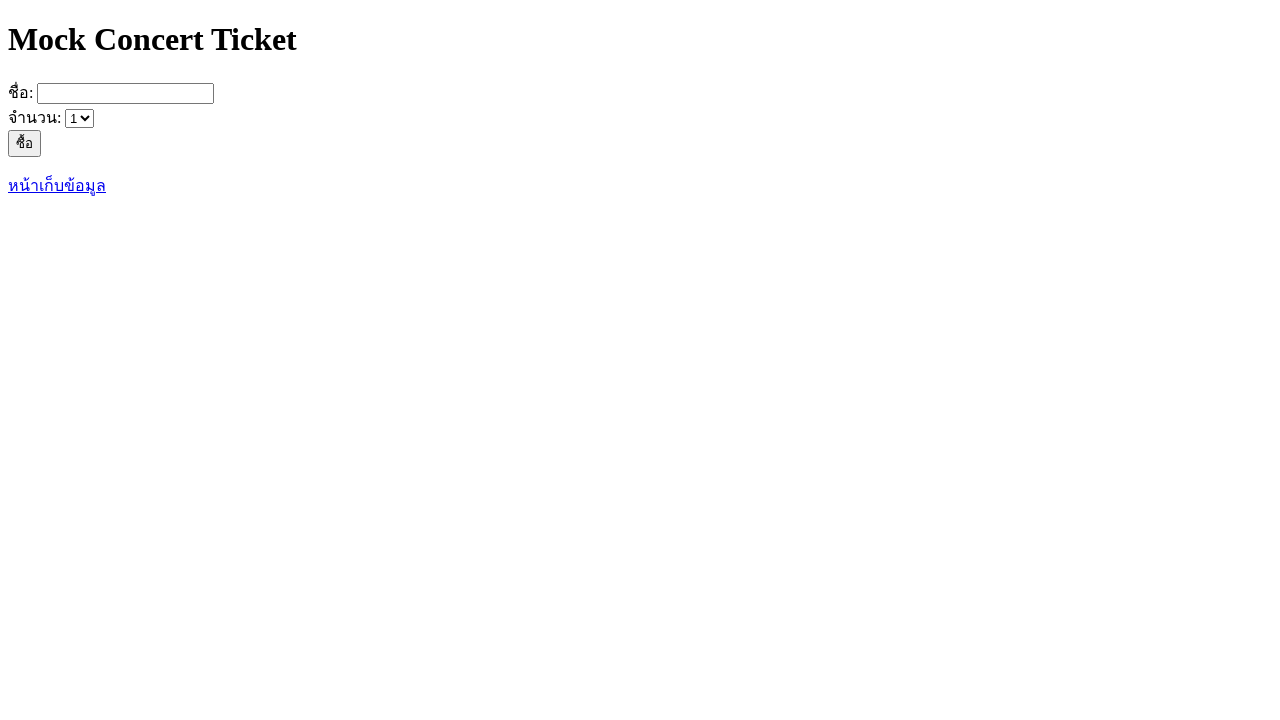

Name input field loaded
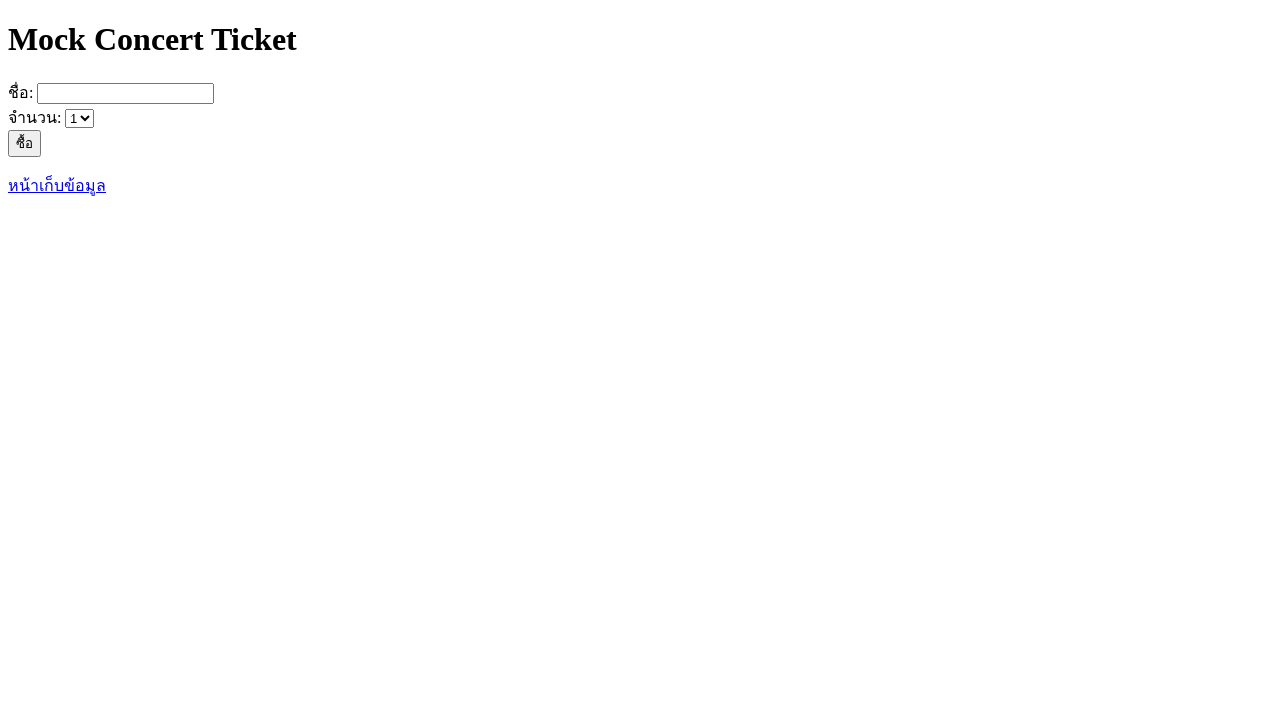

Filled name field with 'สมชาย' on #name
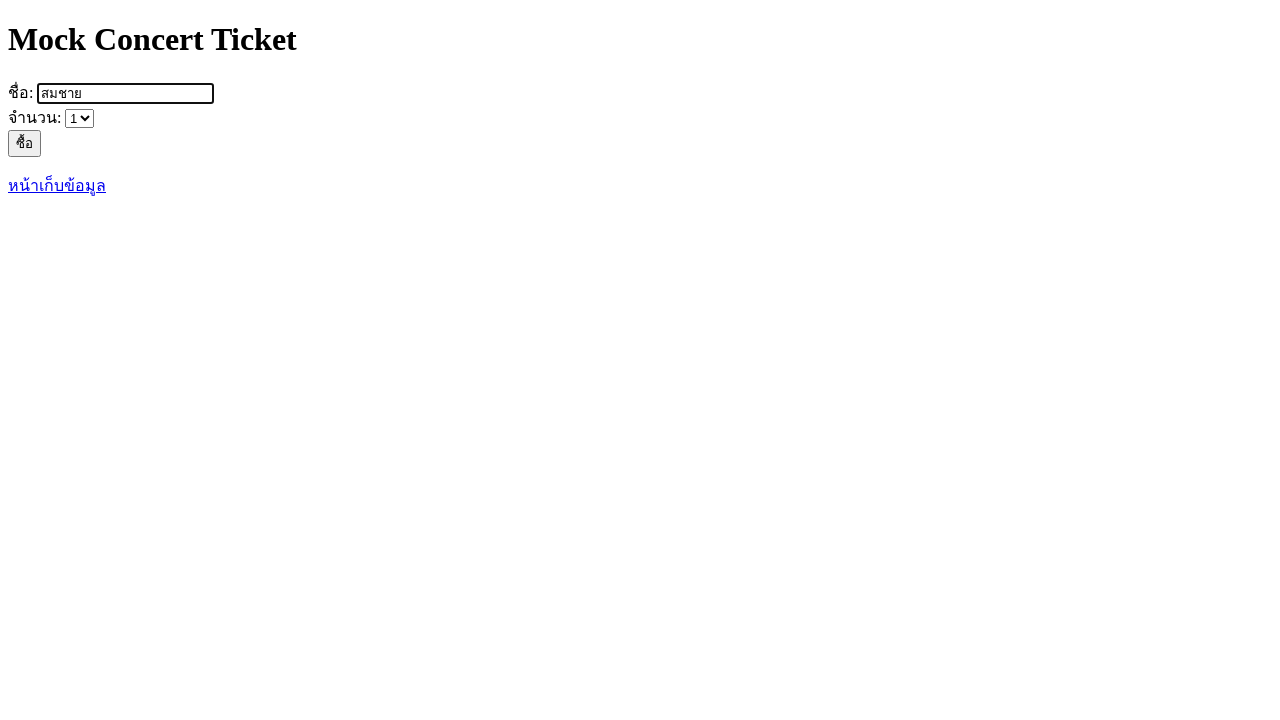

Selected quantity '2' from dropdown on #qty
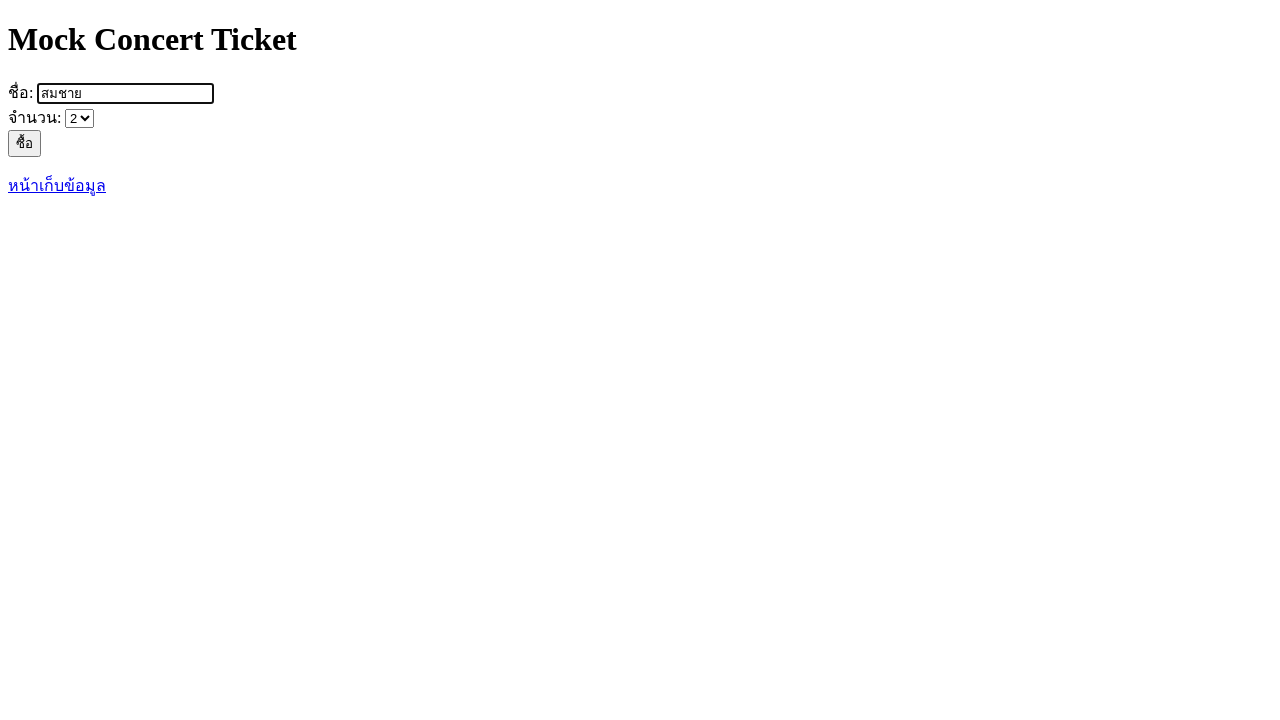

Clicked buy button at (24, 143) on #buy-btn
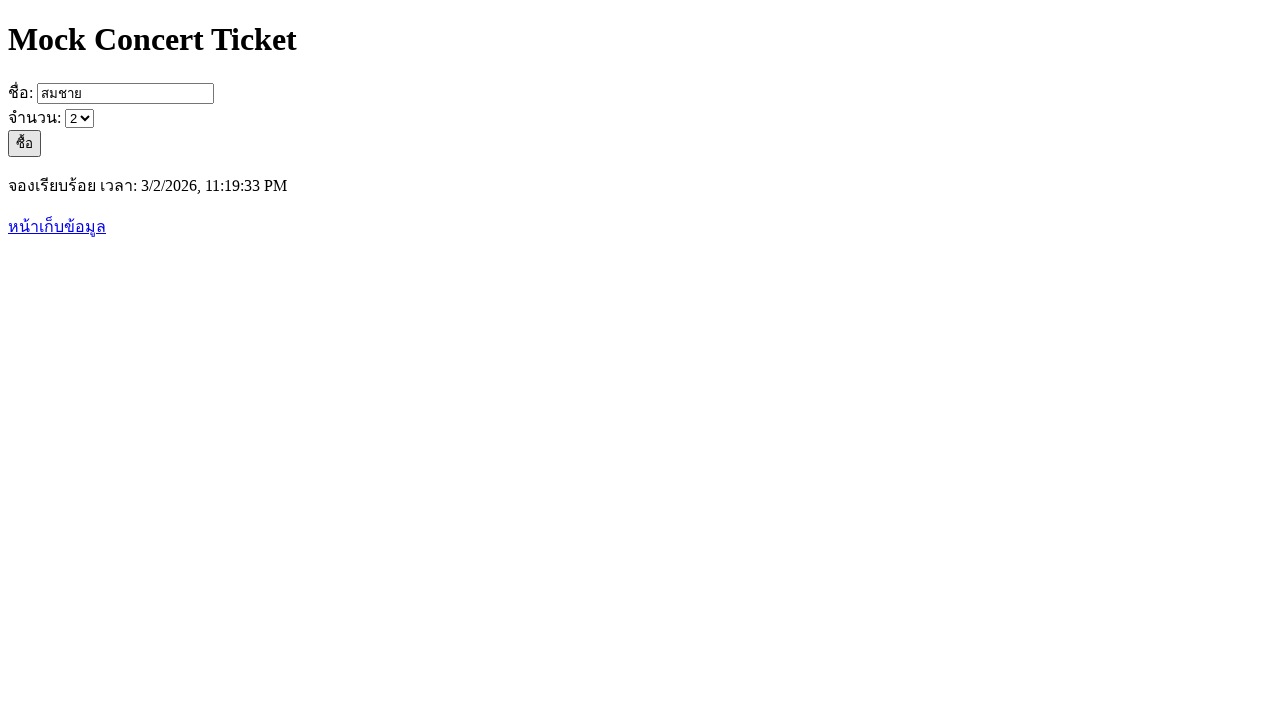

Booking confirmation message 'จองเรียบร้อย' appeared
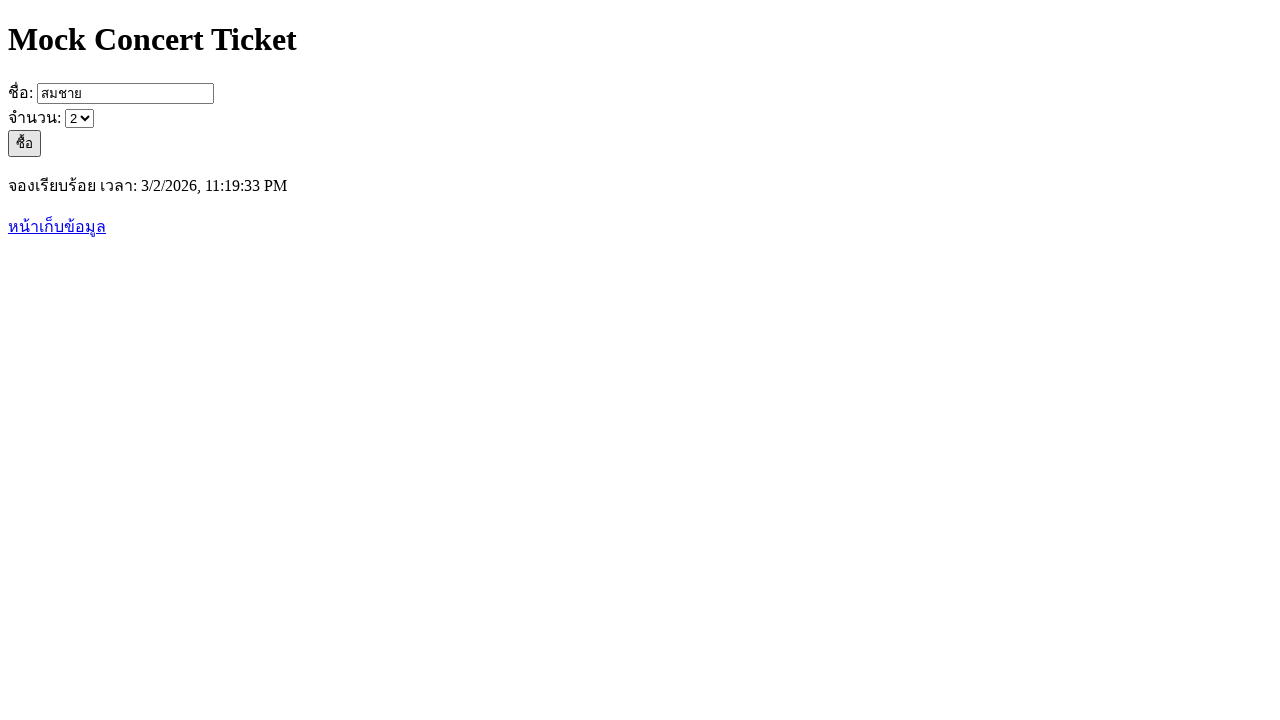

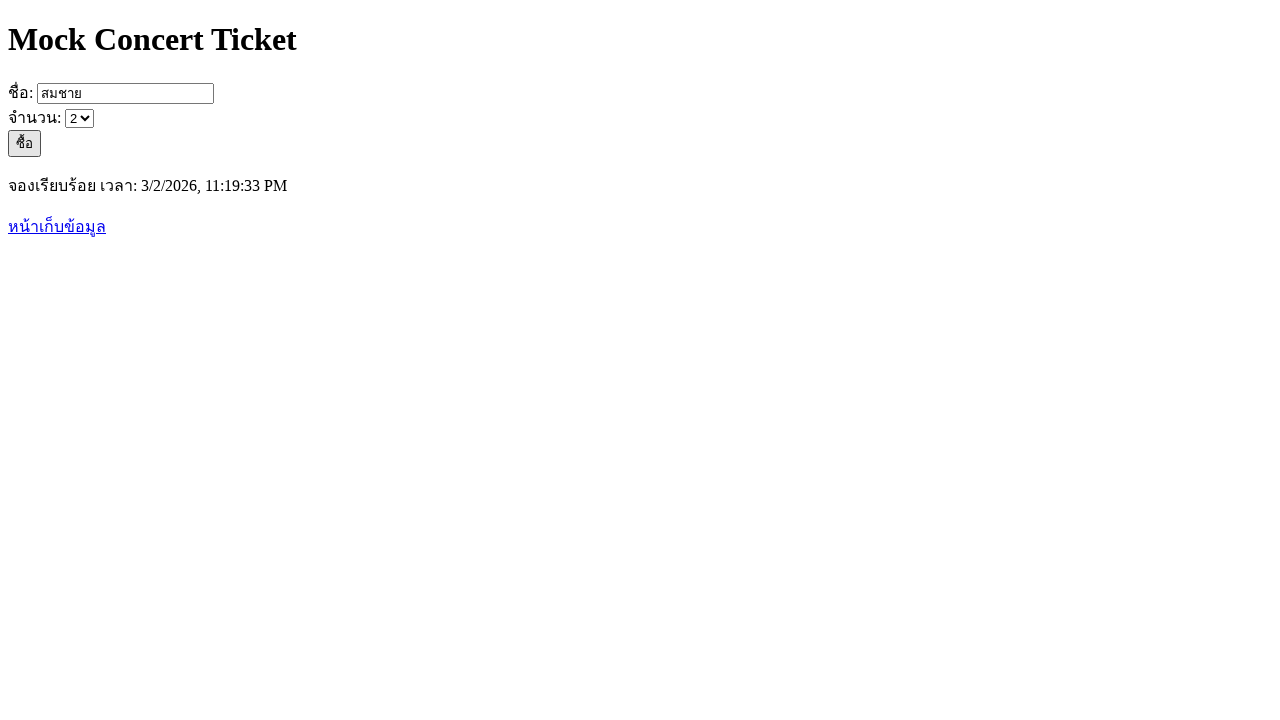